Tests checkbox functionality by verifying default states of two checkboxes, clicking to toggle their states, and confirming the state changes.

Starting URL: https://practice.cydeo.com/checkboxes

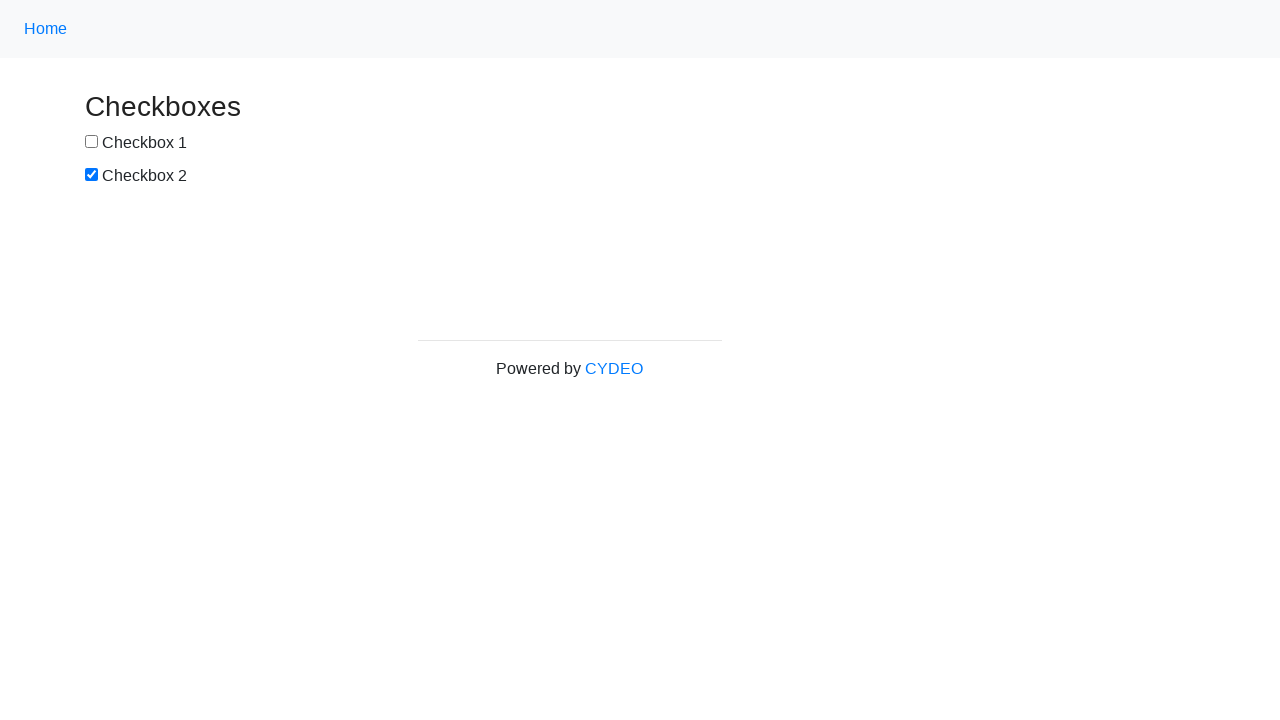

Located first checkbox element
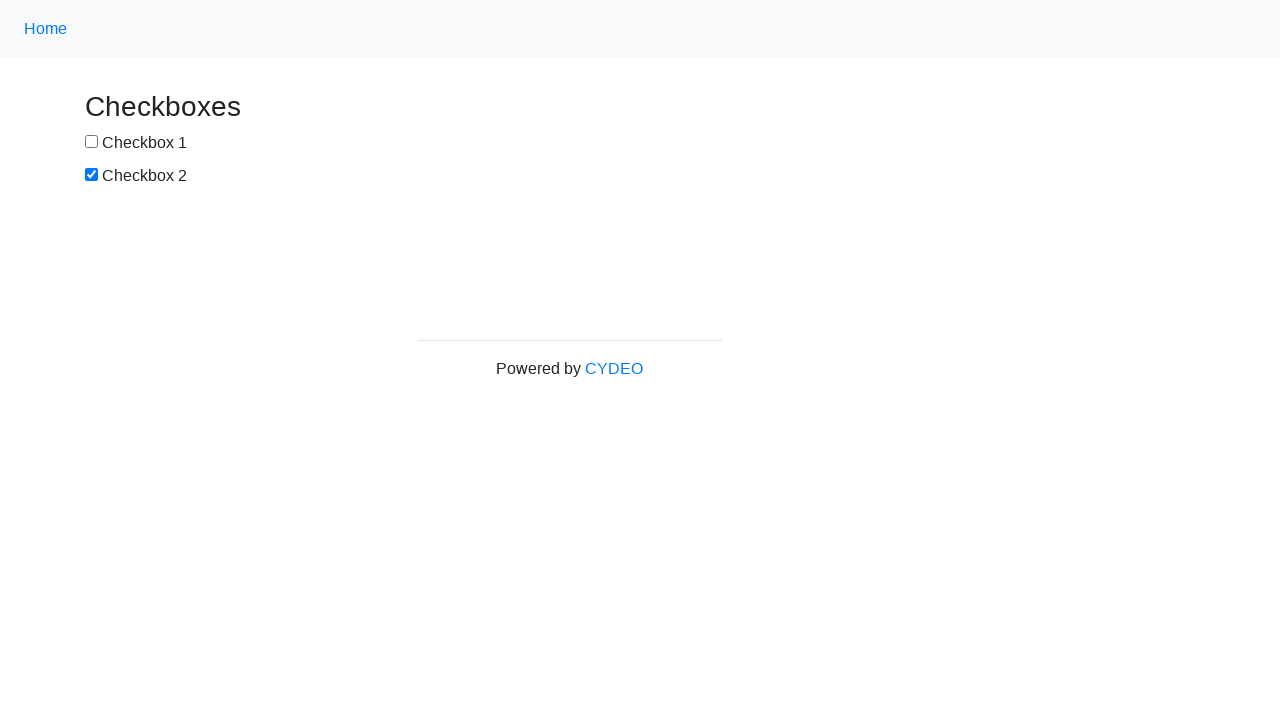

Verified checkbox #1 is NOT selected by default
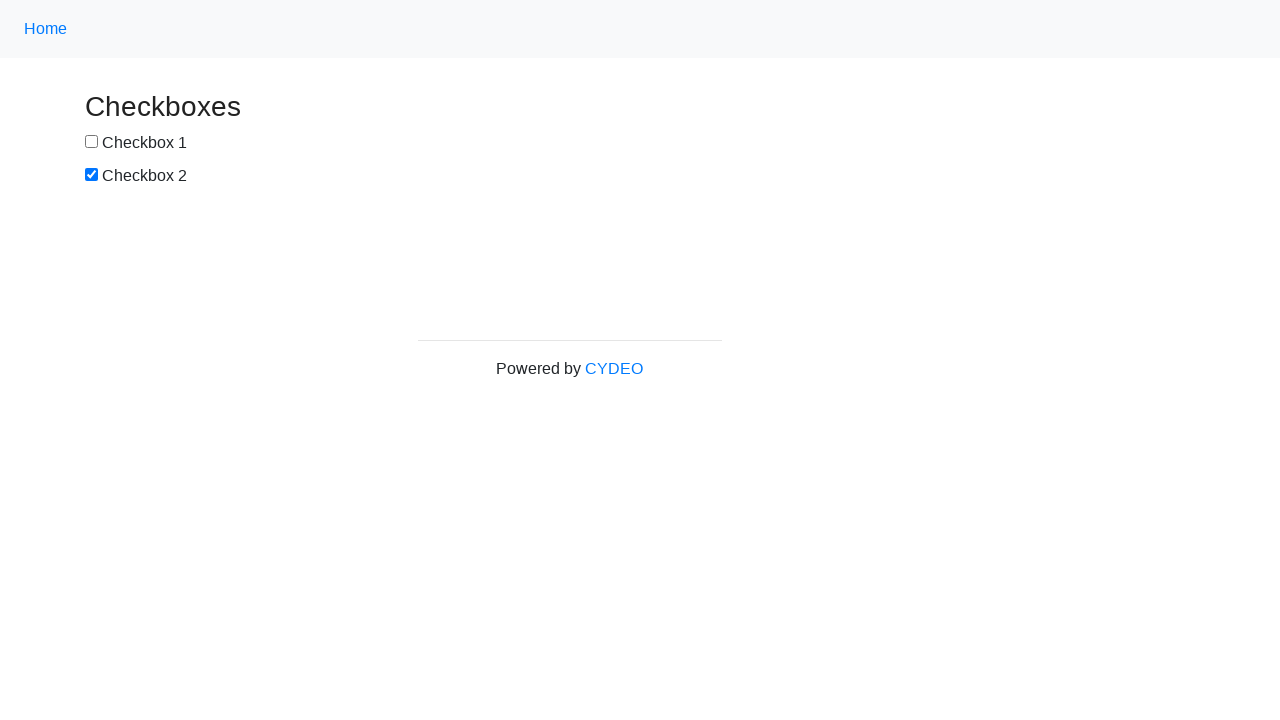

Located second checkbox element
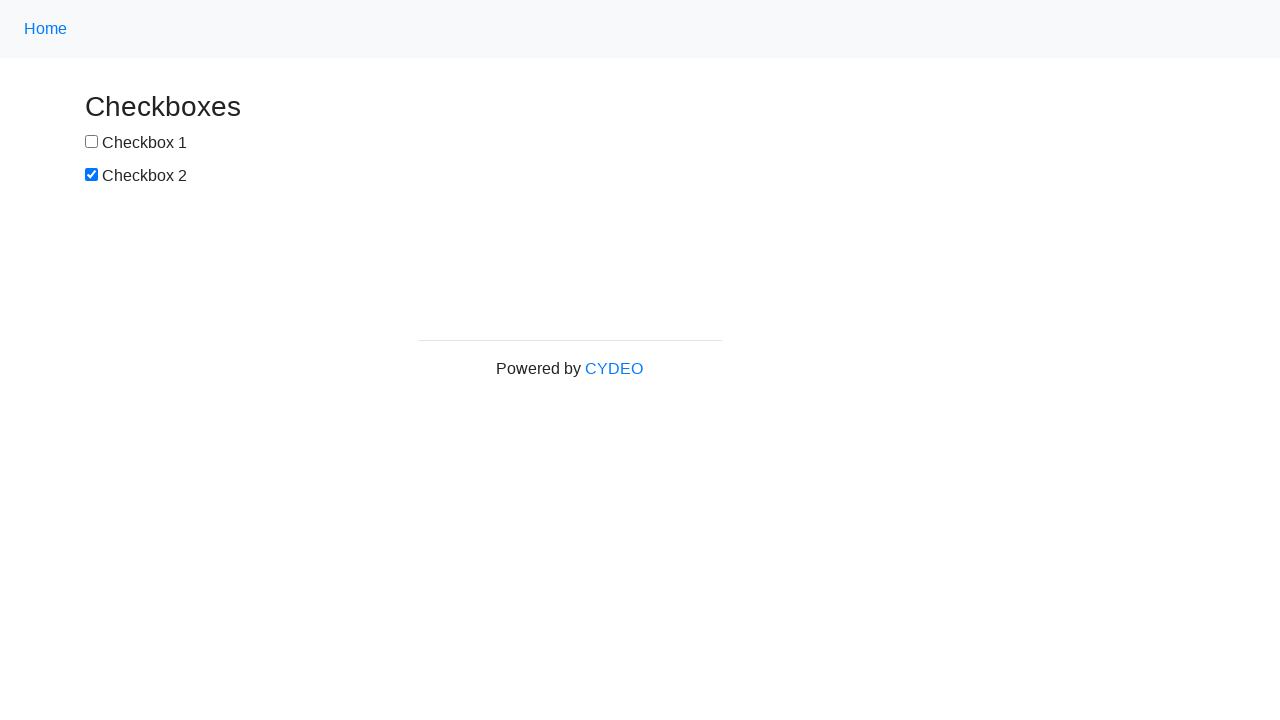

Verified checkbox #2 is SELECTED by default
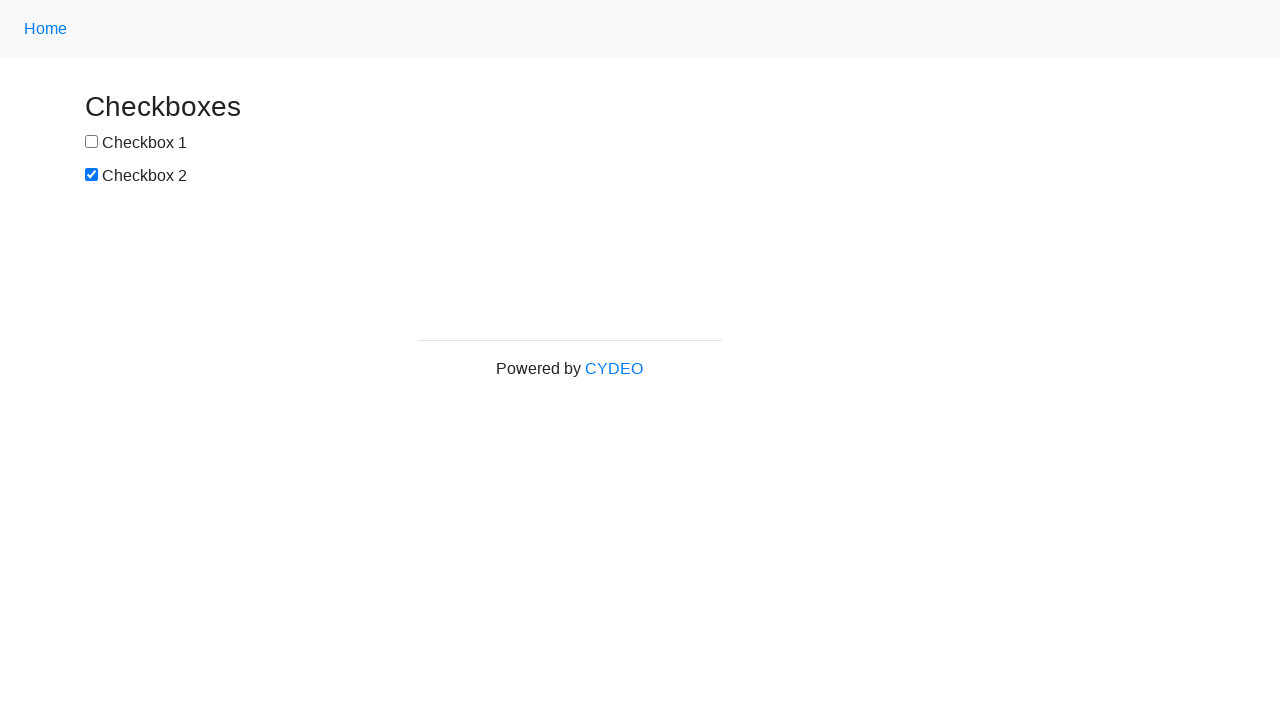

Clicked checkbox #1 to toggle its state at (92, 142) on input[type='checkbox'] >> nth=0
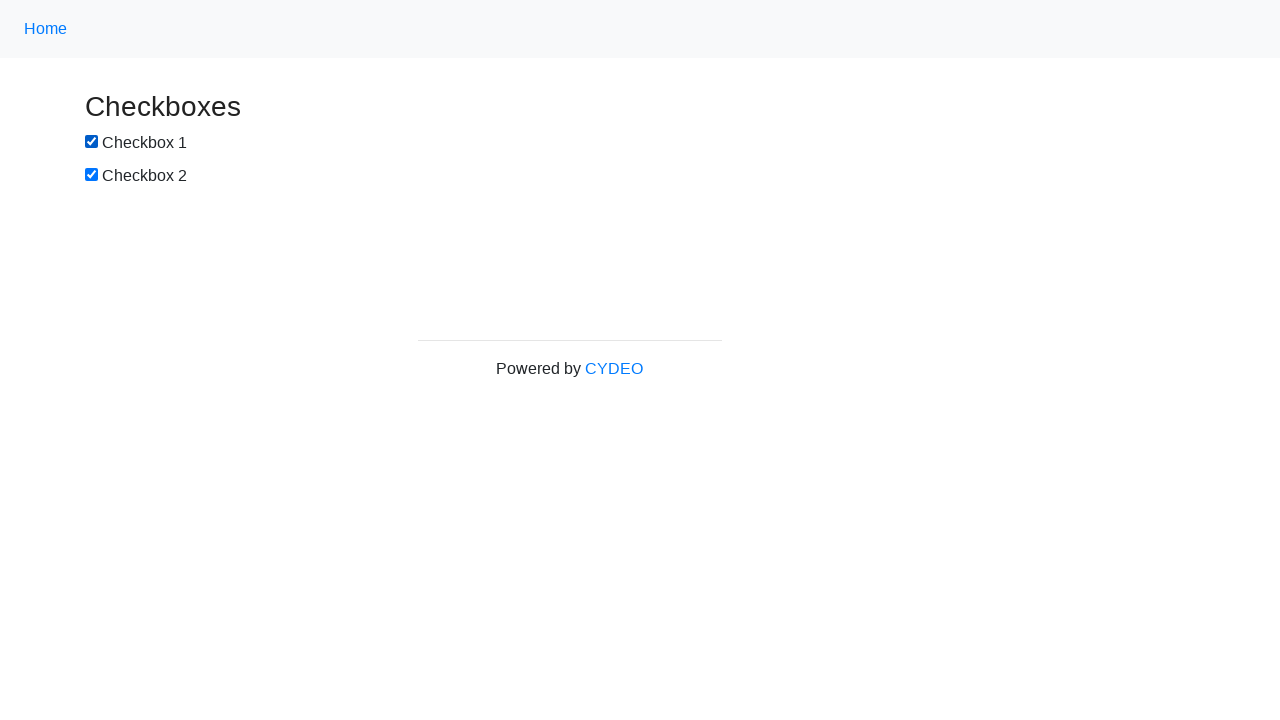

Clicked checkbox #2 to toggle its state at (92, 175) on input[type='checkbox'] >> nth=1
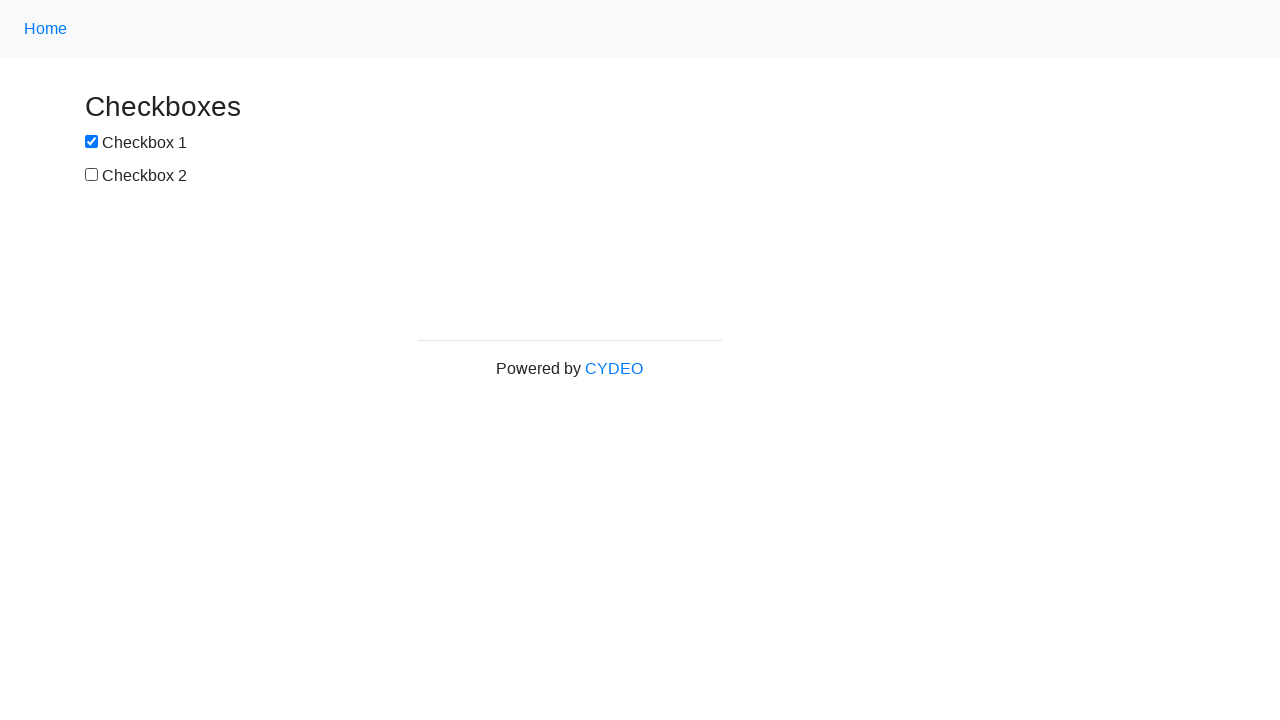

Verified checkbox #1 is now SELECTED after click
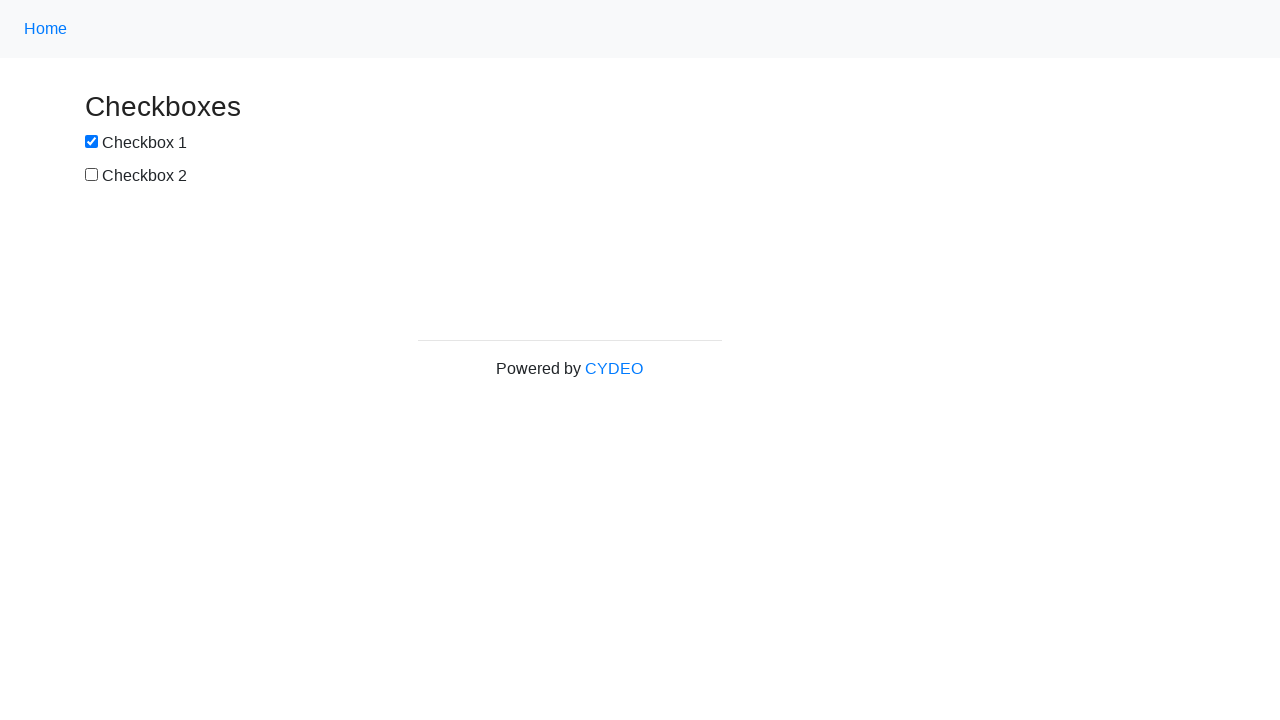

Verified checkbox #2 is now NOT selected after click
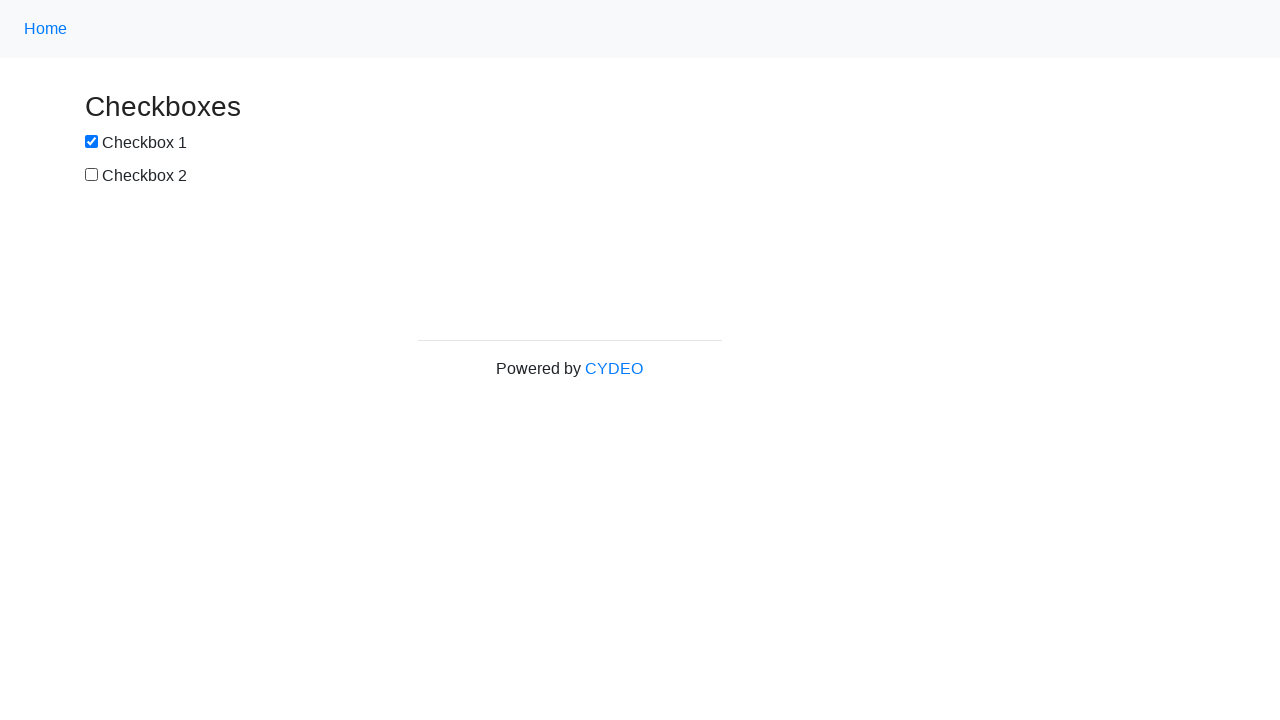

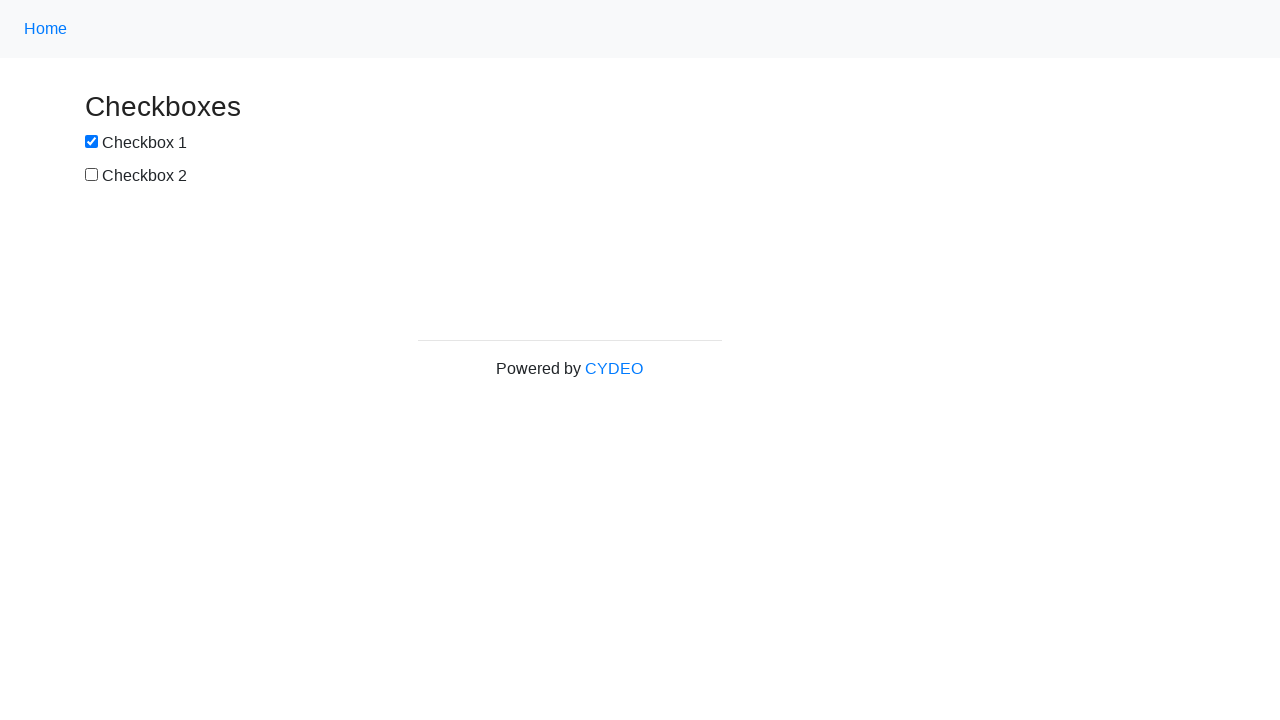